Demonstrates browser navigation commands including back, forward, refresh, and navigating to a different URL

Starting URL: https://www.seleniumeasy.com/

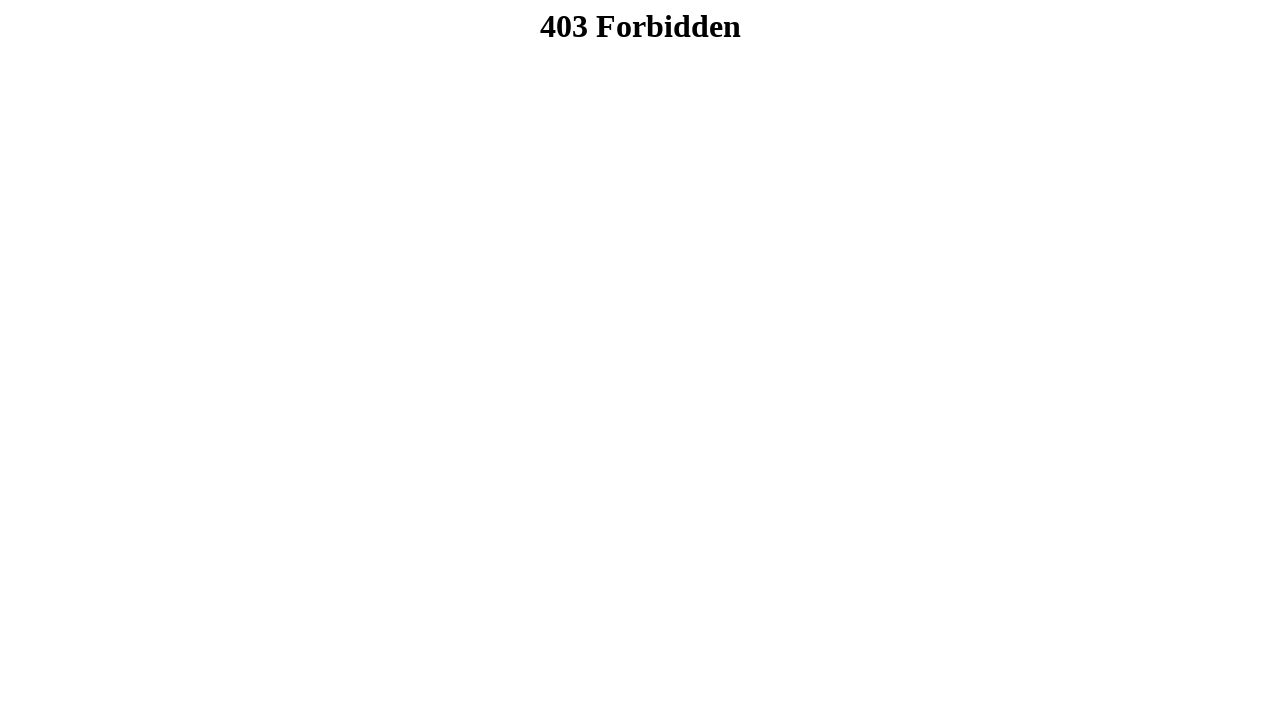

Navigated back in browser history
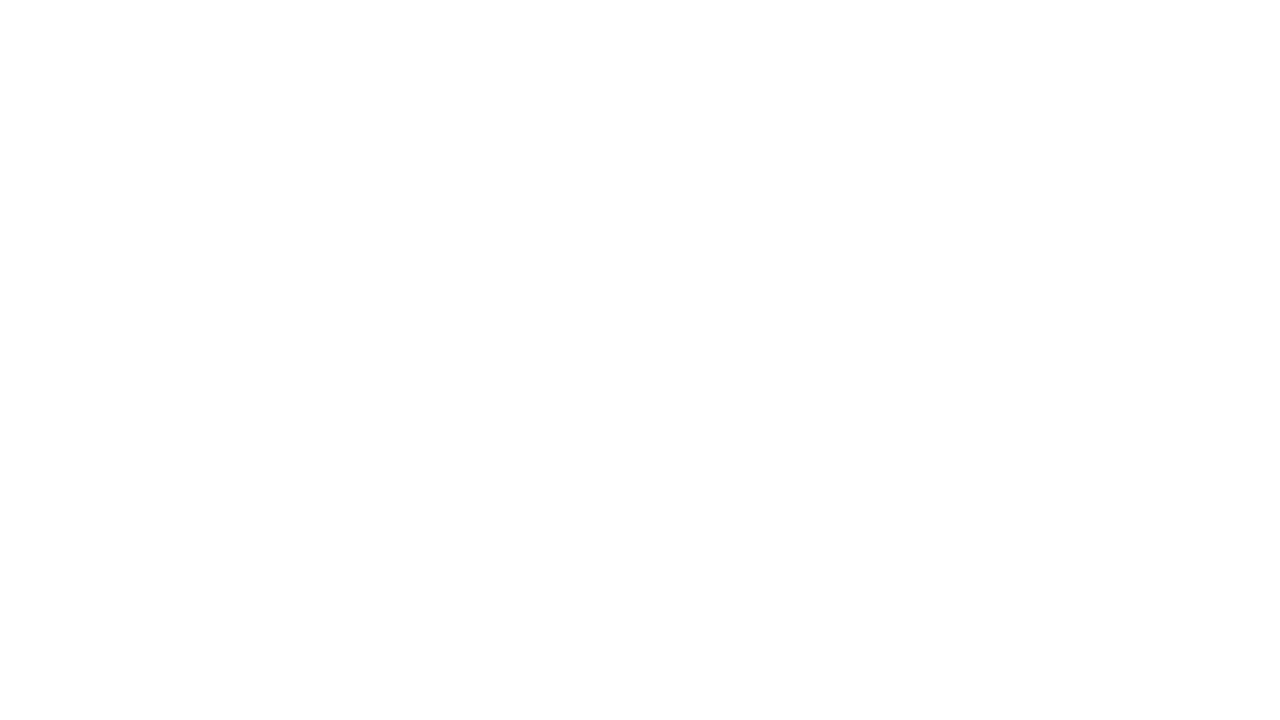

Navigated forward in browser history
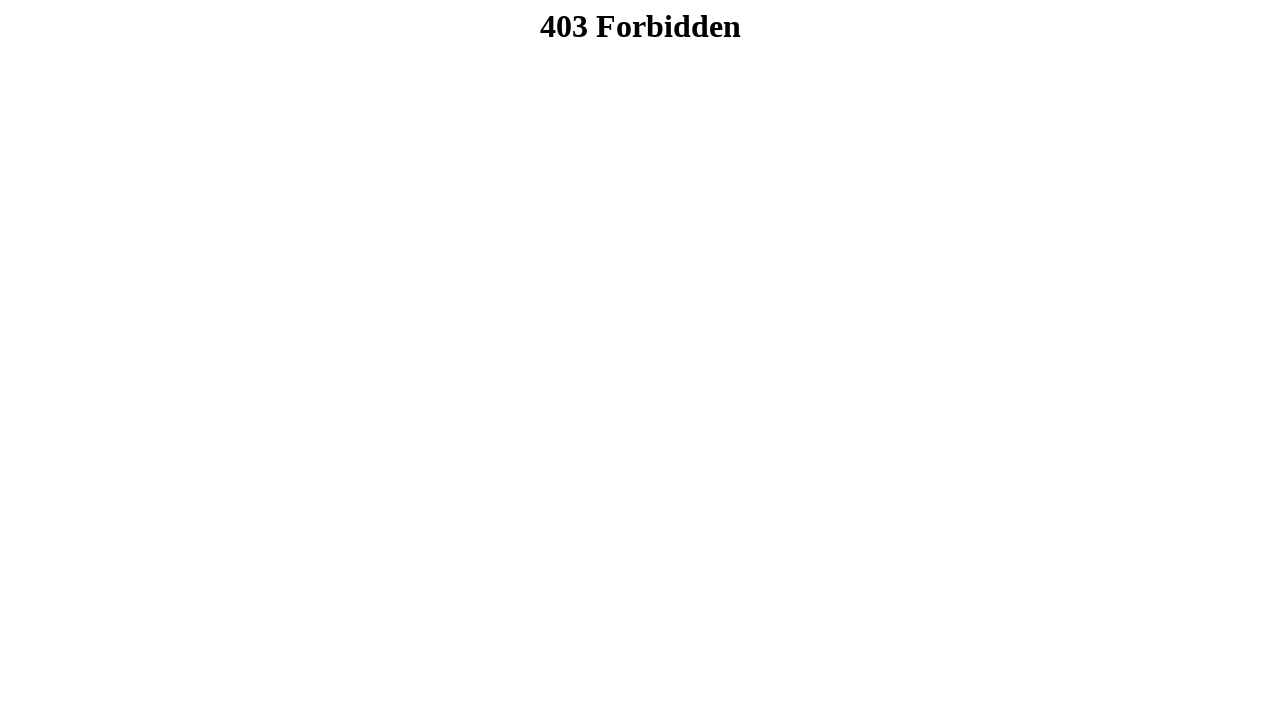

Refreshed the current page
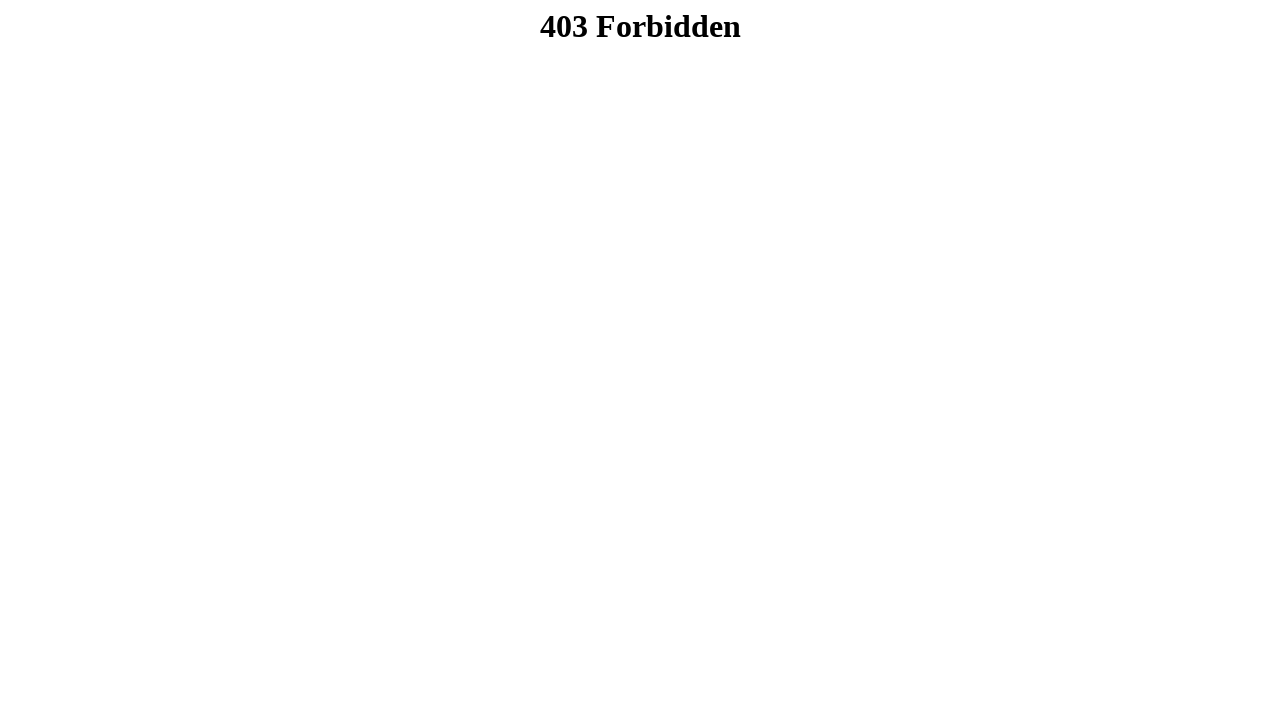

Navigated to https://www.selenium.dev/
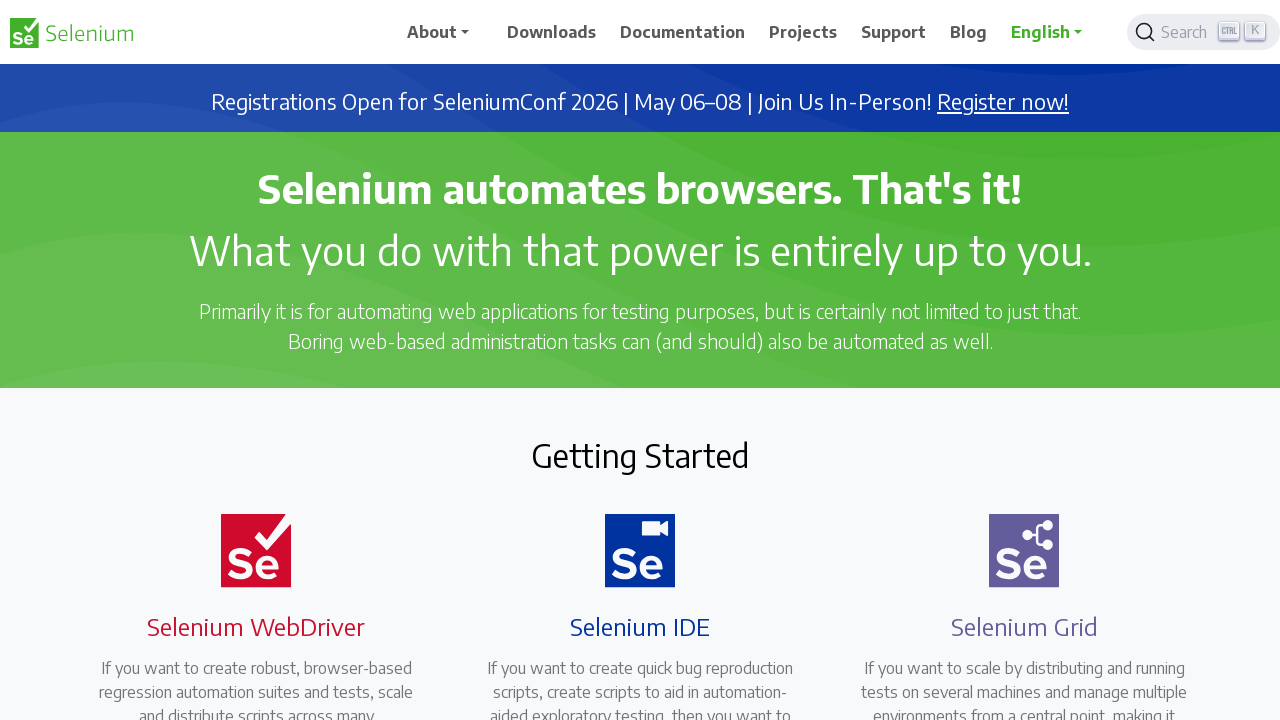

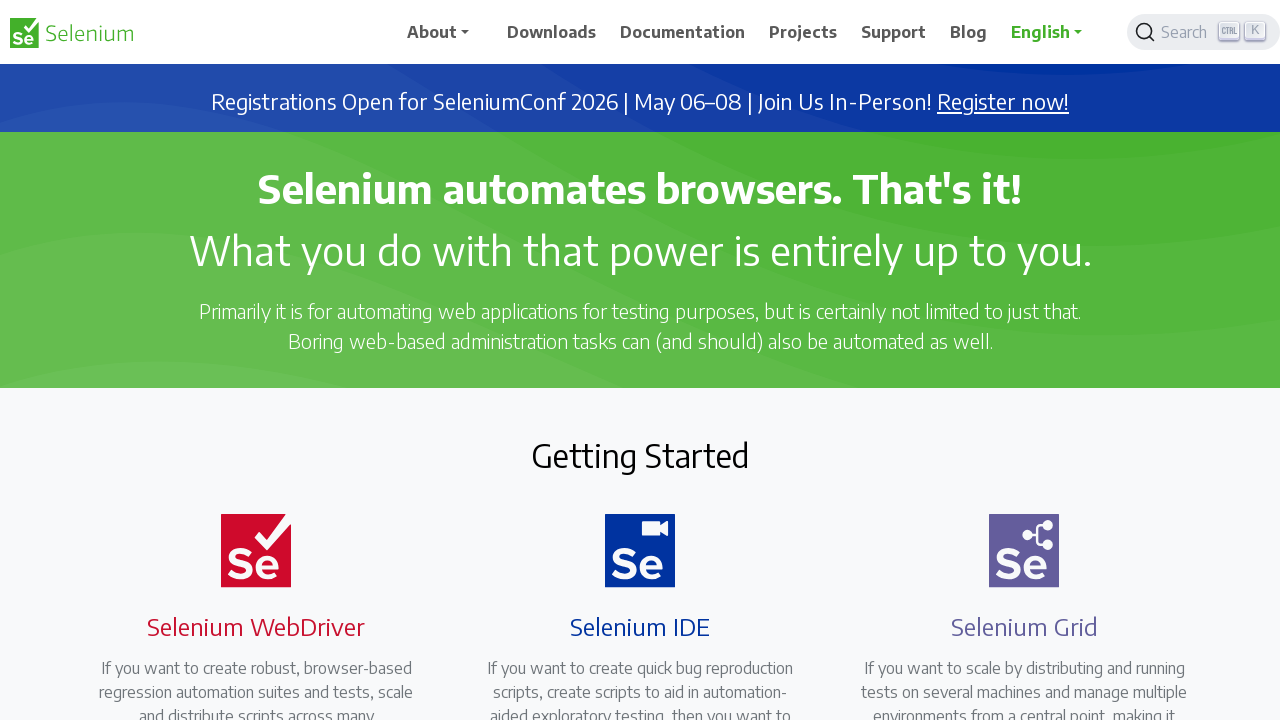